Tests the percentage calculator on calculator.net with a negative value by navigating to Math Calculators, then Percent Calculators, entering 10 and -50, and checking the result.

Starting URL: http://www.calculator.net/

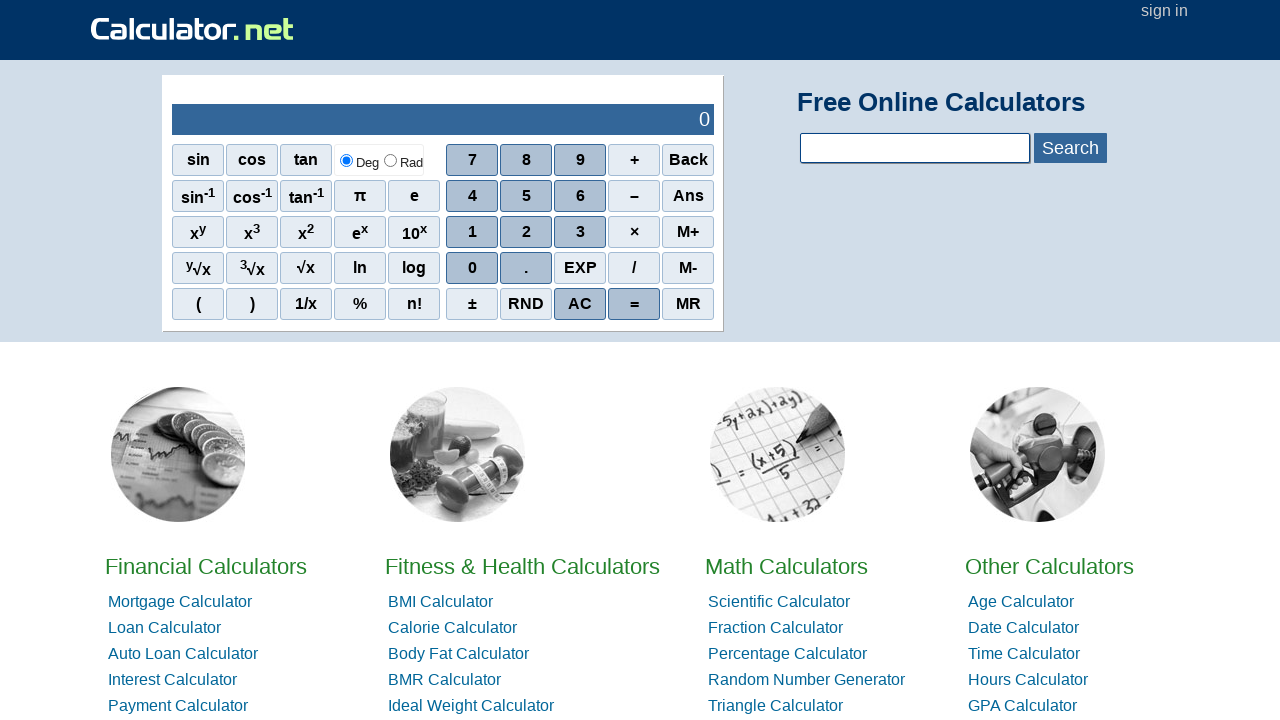

Navigated to calculator.net homepage
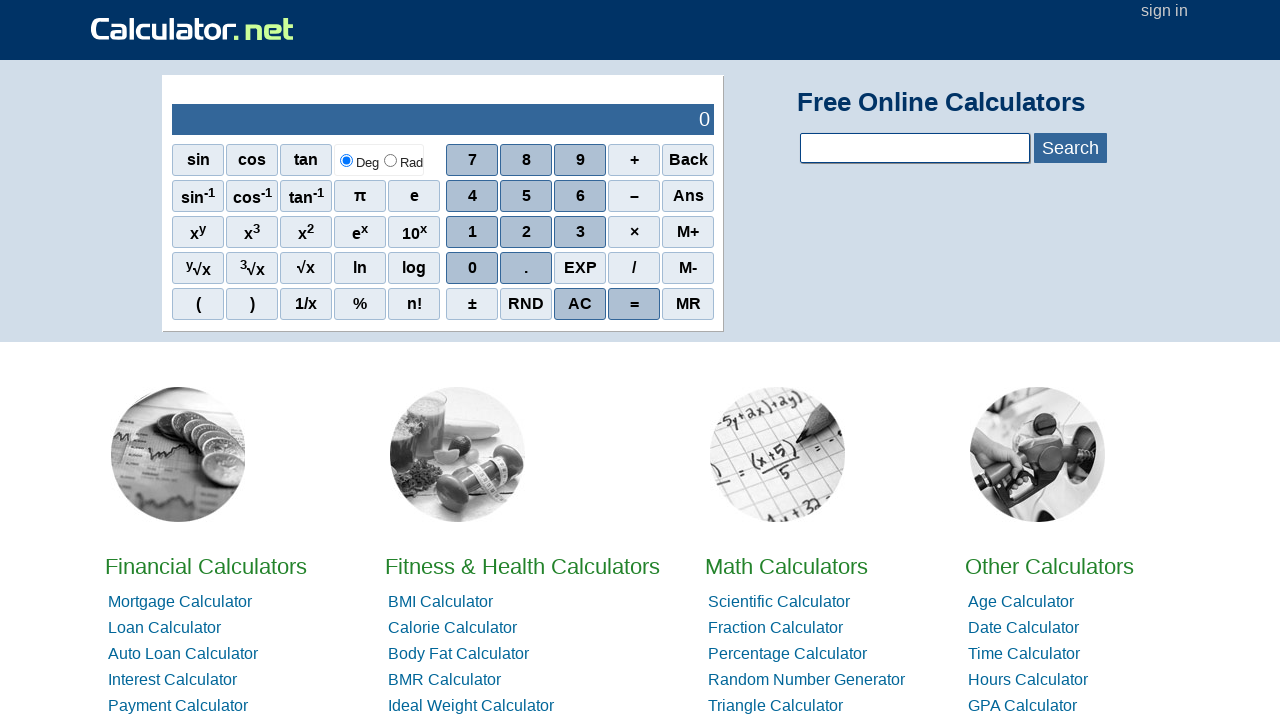

Clicked on Math Calculators at (786, 566) on xpath=//*[@id='homelistwrap']/div[3]/div[2]/a
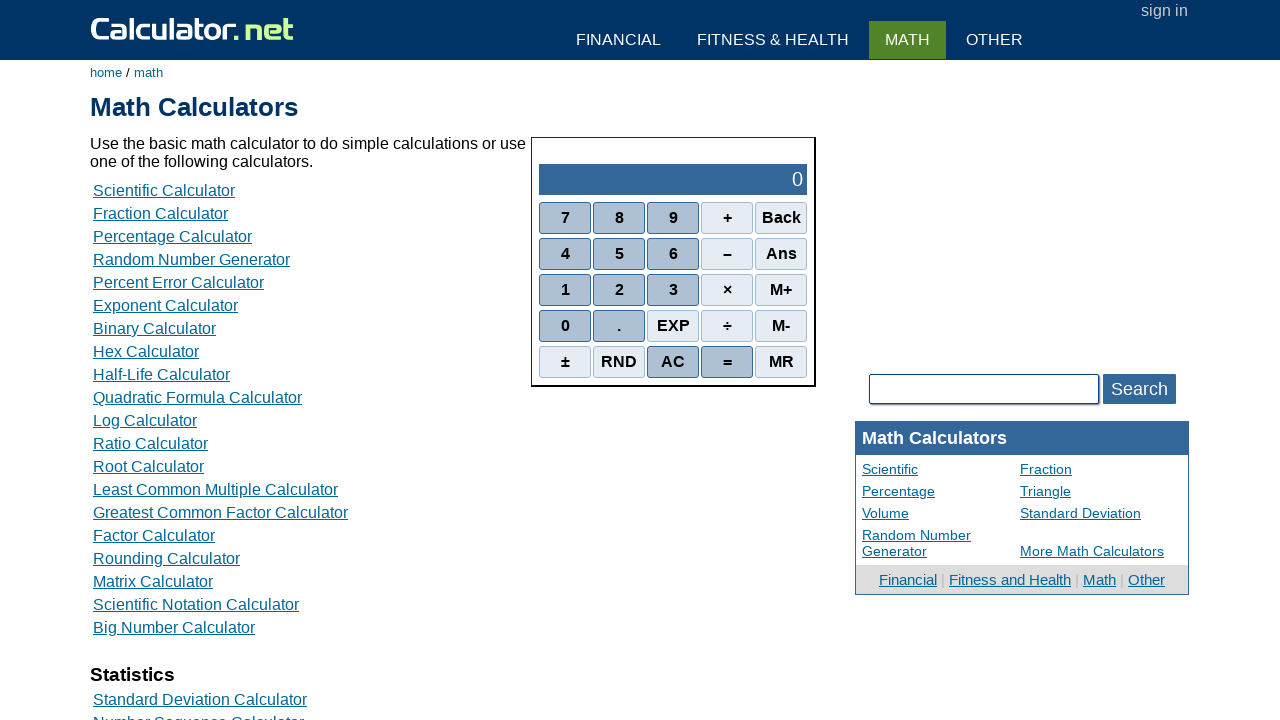

Clicked on Percent Calculators at (172, 236) on xpath=//*[@id='content']/table[2]/tbody/tr/td/div[3]/a
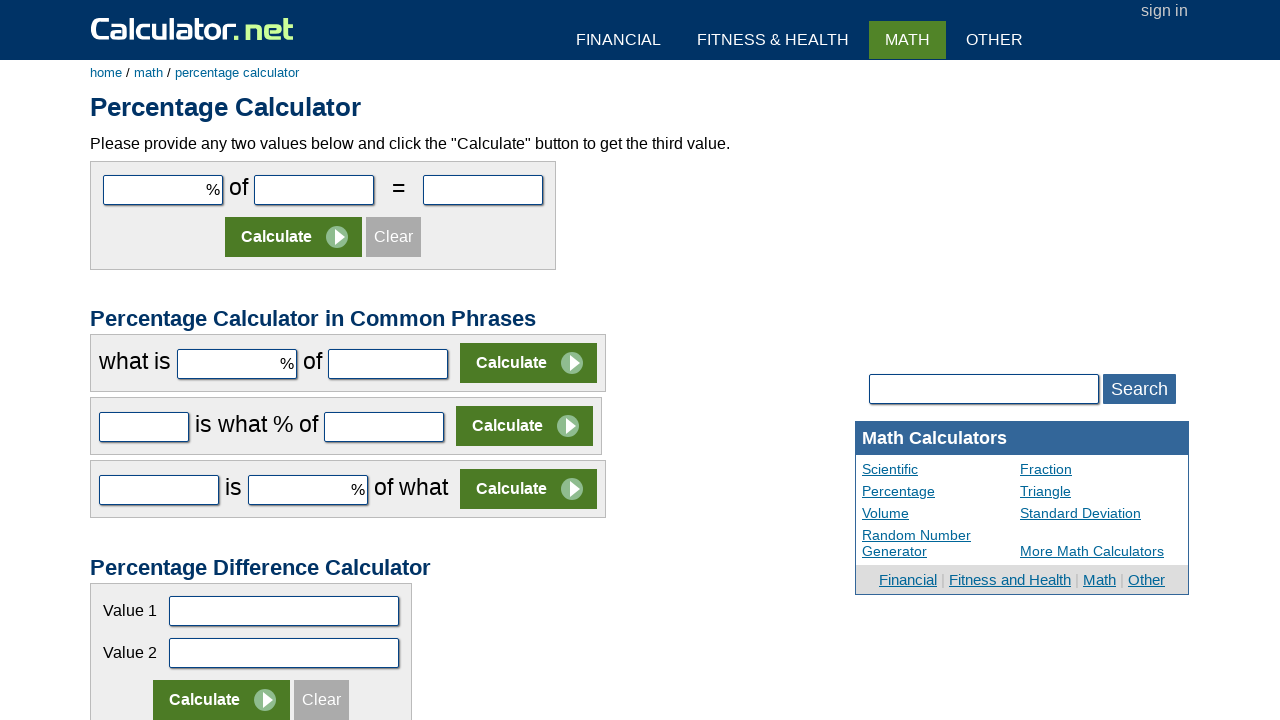

Entered value 10 in the first number field on #cpar1
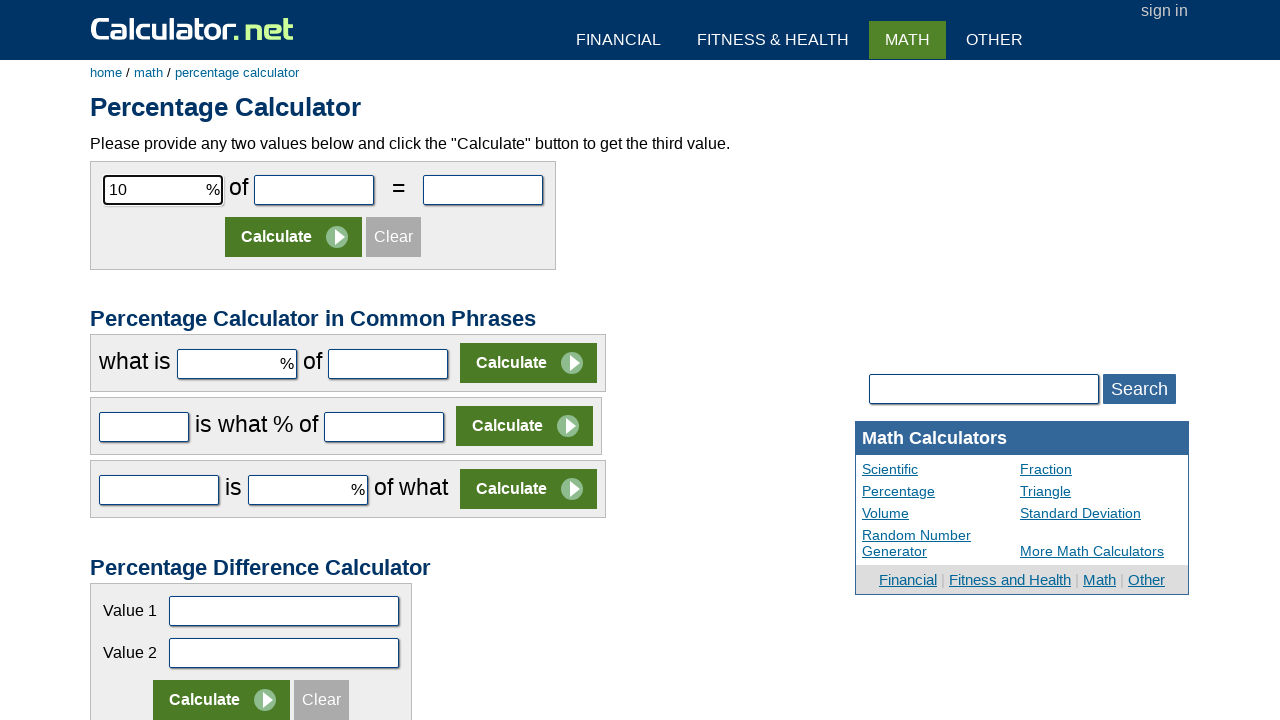

Entered value -50 in the second number field (negative test) on #cpar2
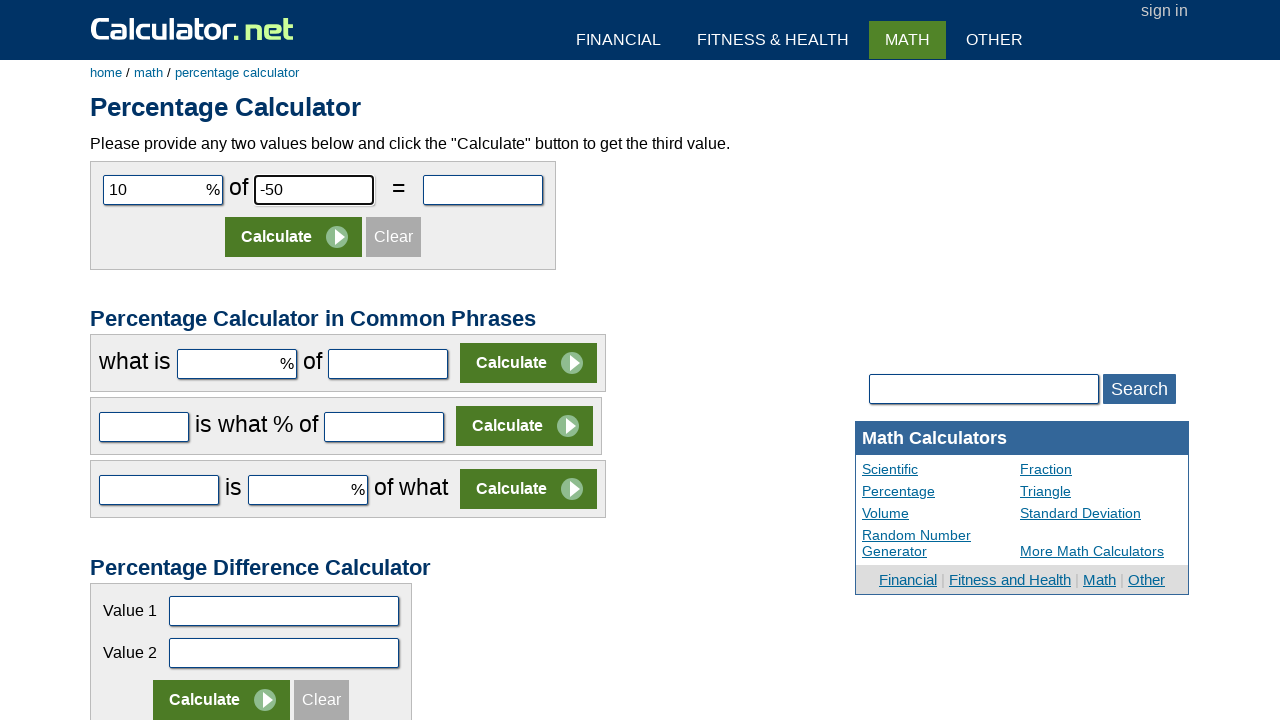

Clicked Calculate button at (294, 237) on xpath=//*[@id='content']/form[1]/table/tbody/tr[2]/td/input[2]
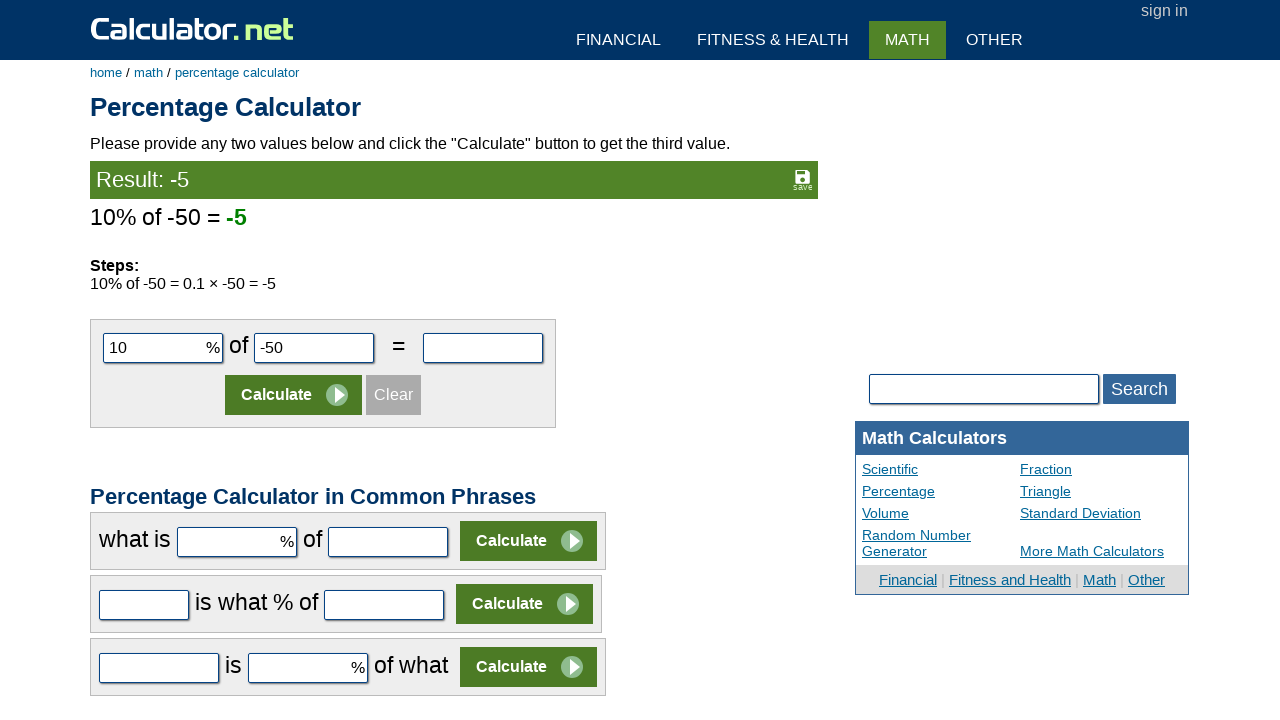

Result appeared on the page
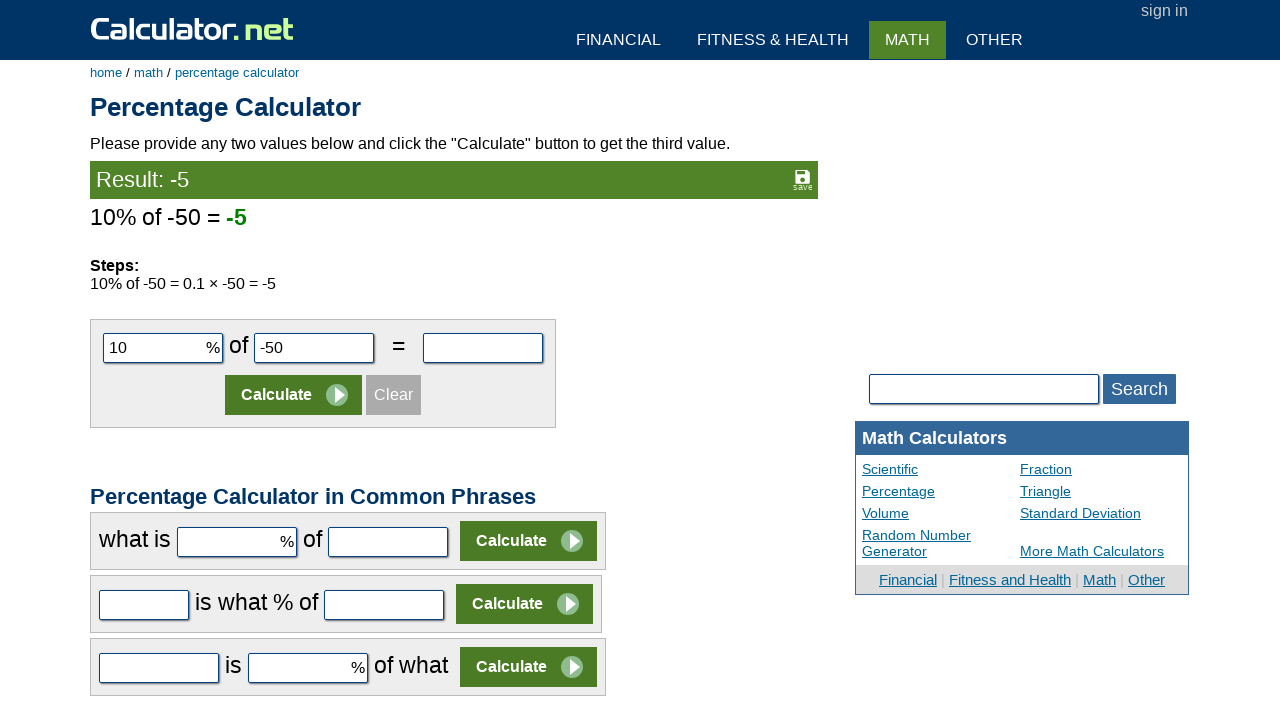

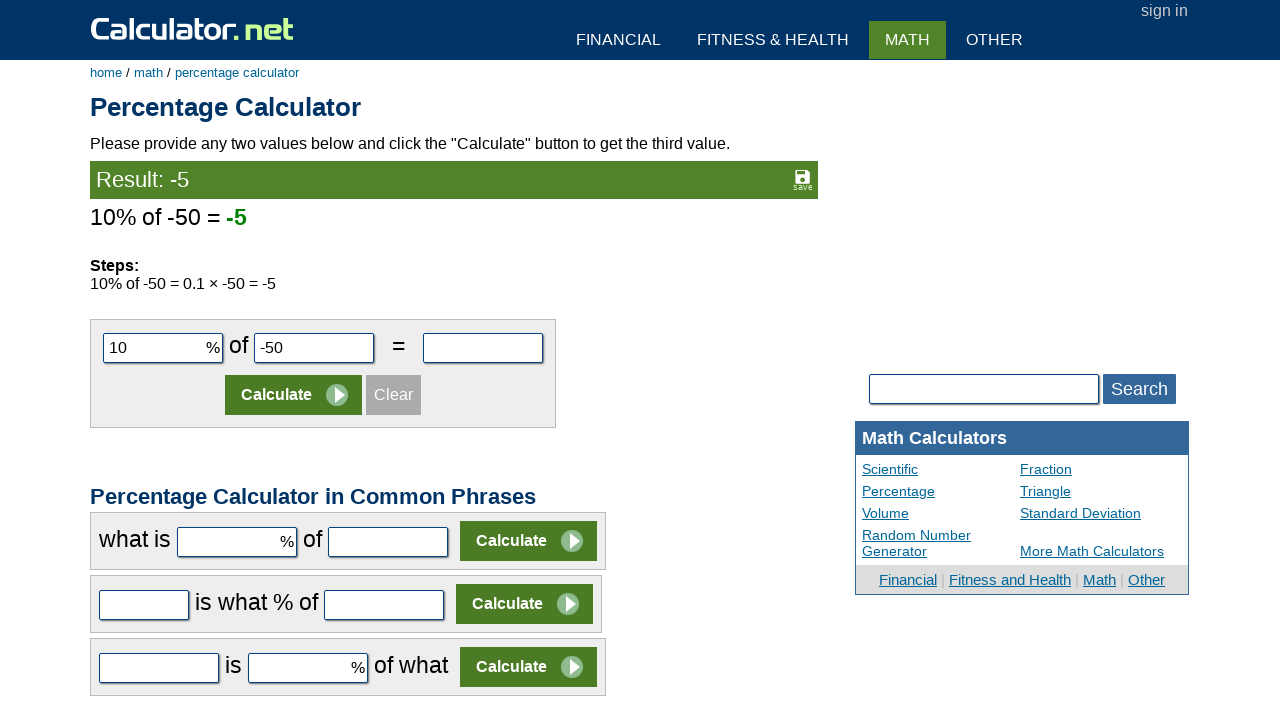